Tests various element selector engines including CSS, text, combined selectors, layout-based selectors, visibility filters, and XPath selectors on the todo app

Starting URL: https://demo.playwright.dev/todomvc

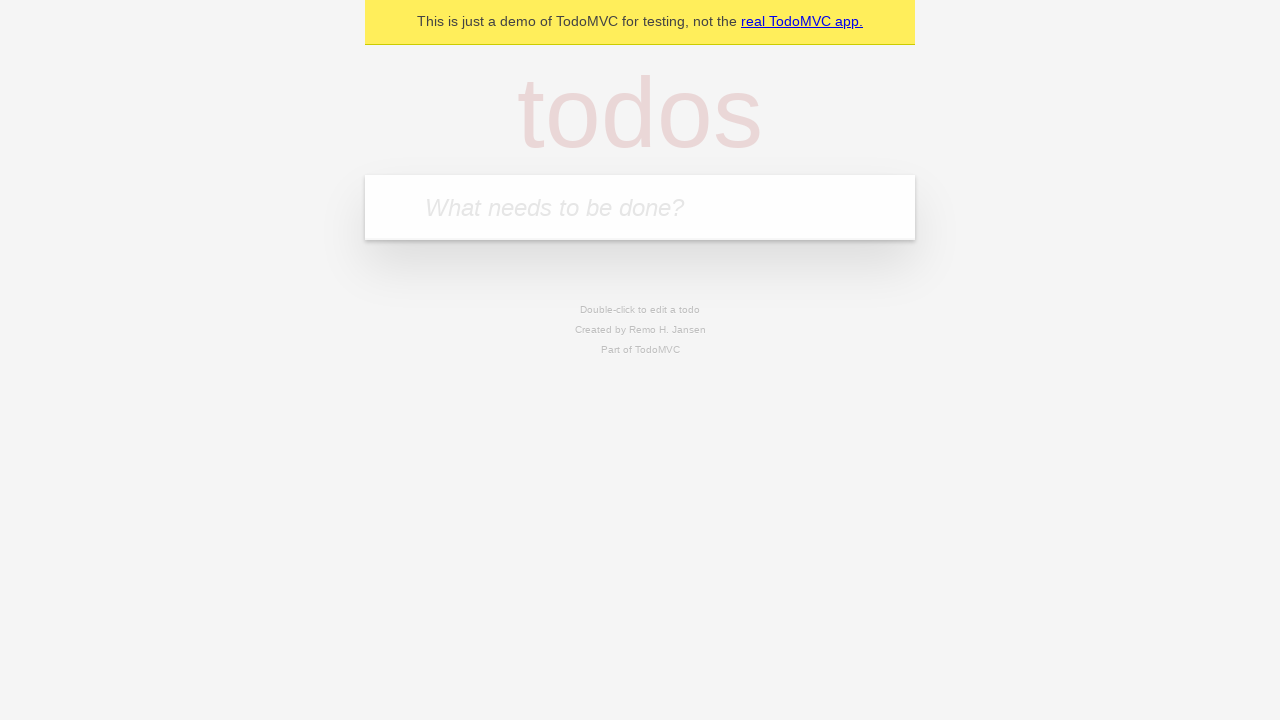

Typed 'Learn Playwright' in the header input using CSS selector on .header input
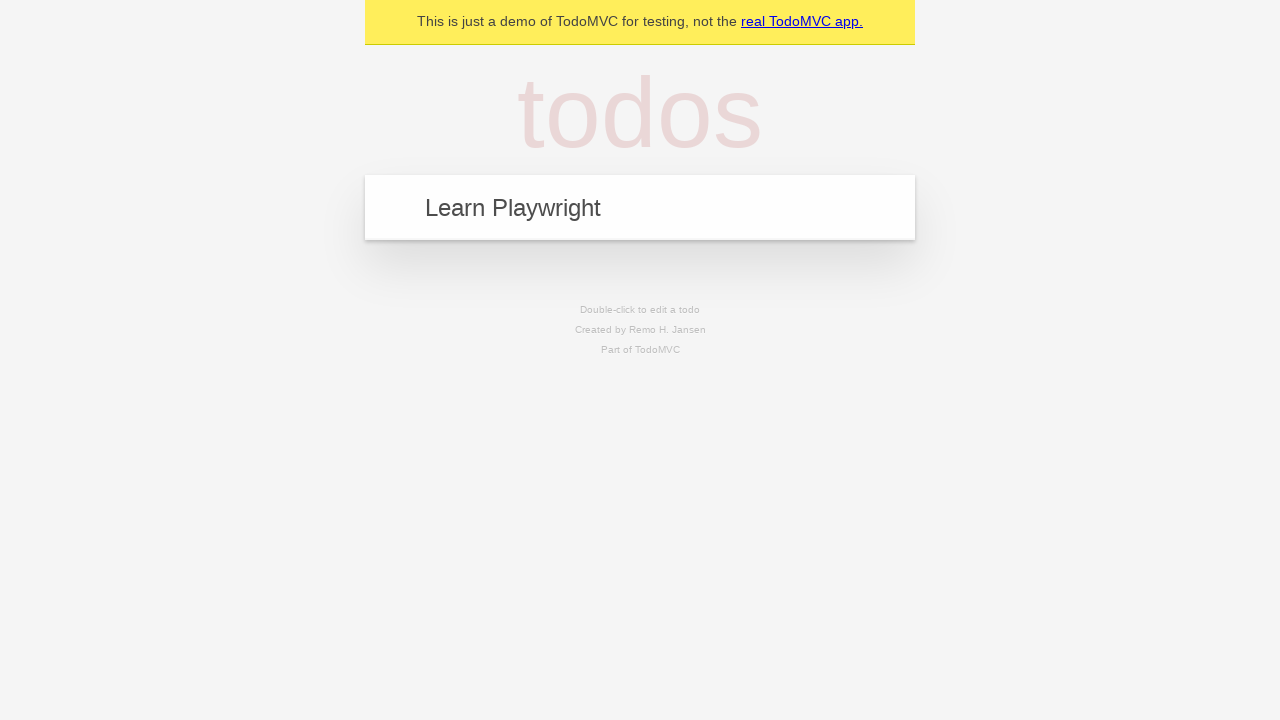

Pressed Enter to add the todo item on css=.header input
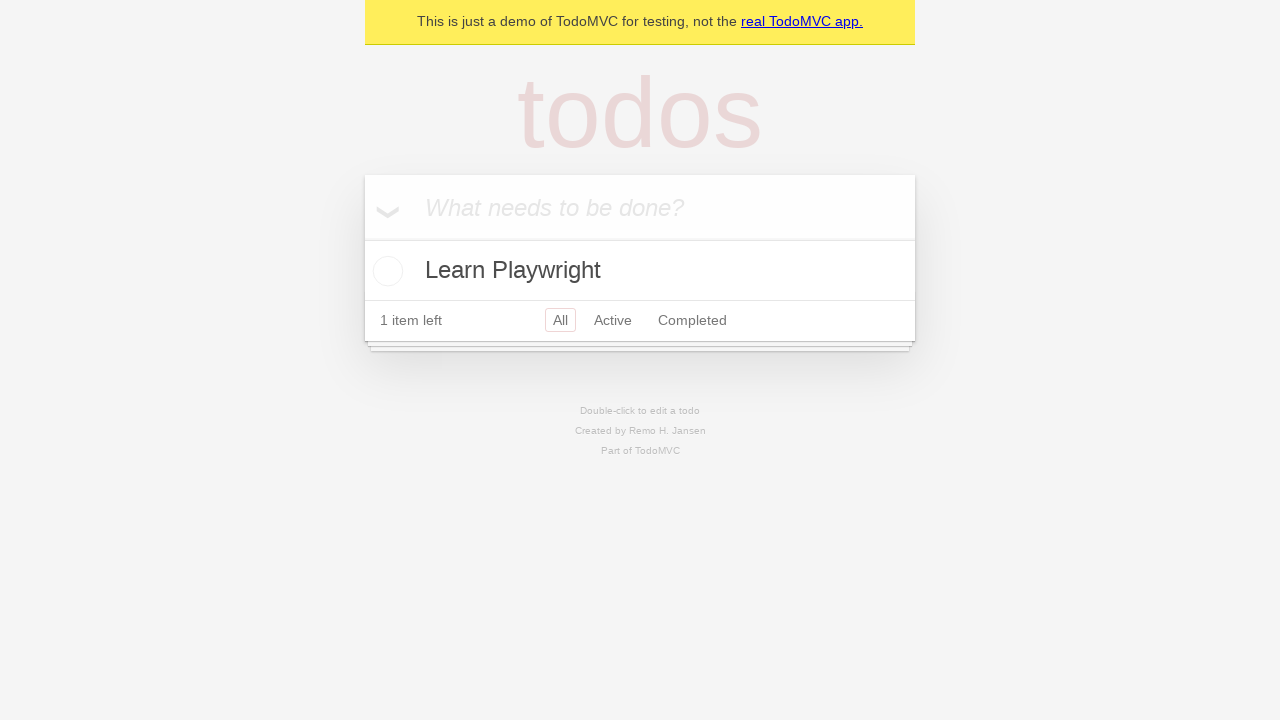

Clicked on 'All' filter using text selector at (382, 206) on text=All
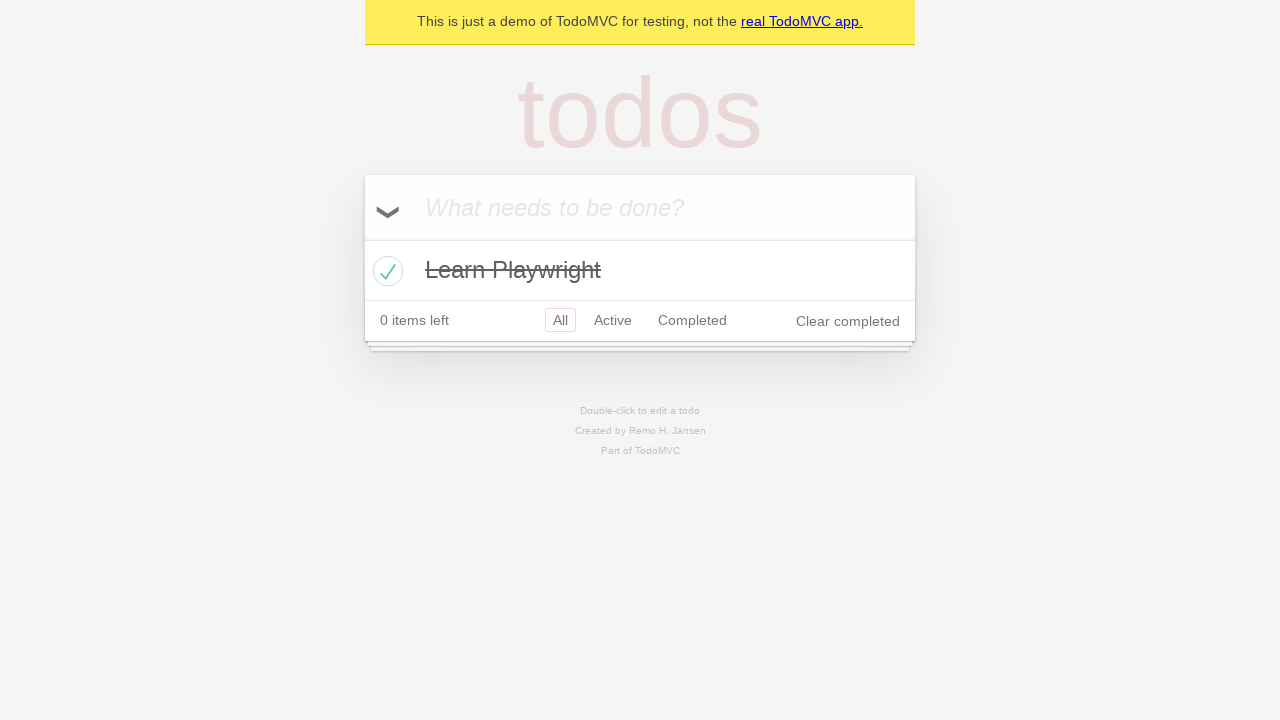

Clicked on todo item containing 'Playwright' using combined selector at (640, 271) on .todo-list > li:has-text("Playwright")
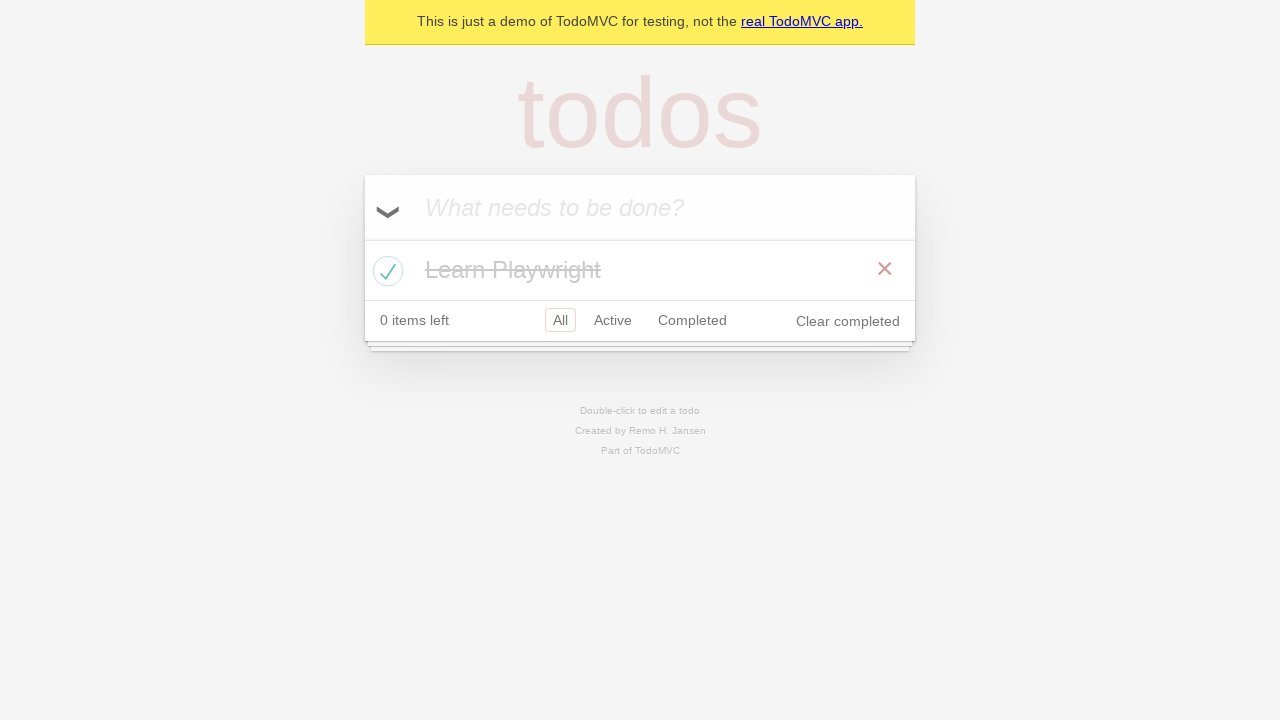

Clicked on 'Completed' in footer using combined selector at (692, 320) on .todoapp .footer >> text=Completed
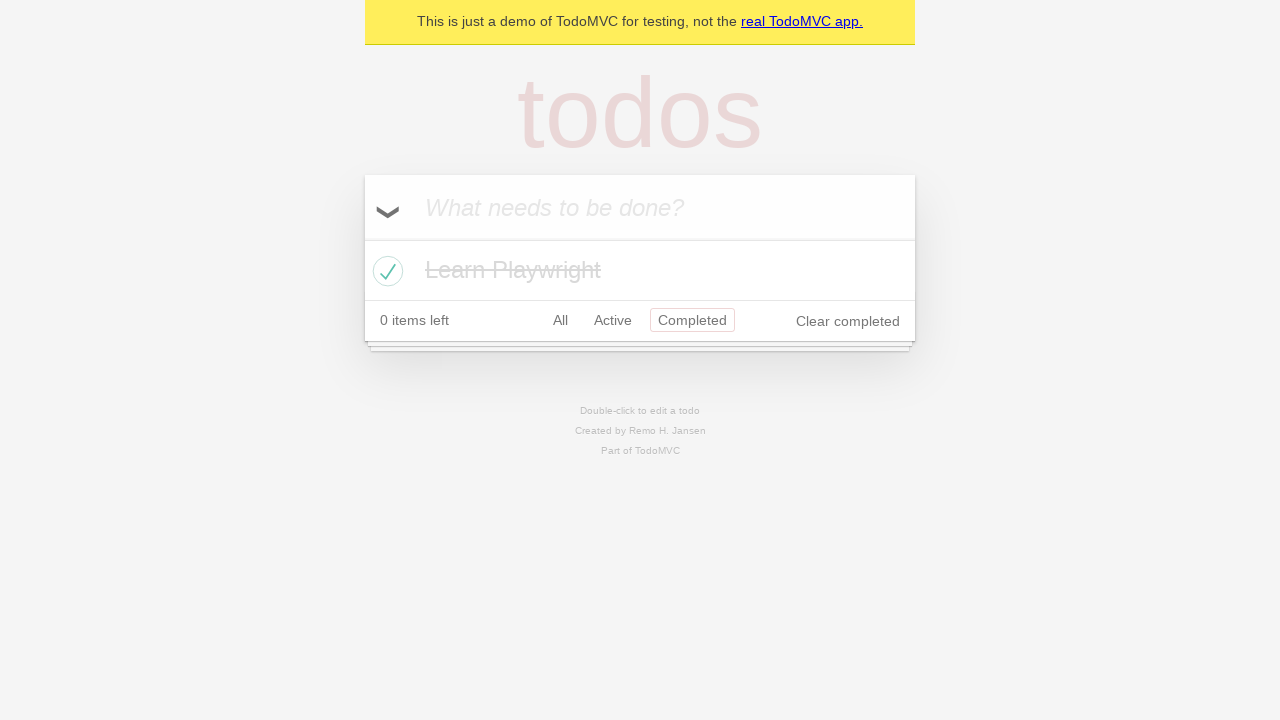

Clicked on 'Completed' using visible filter at (692, 320) on text=Completed >> visible=true
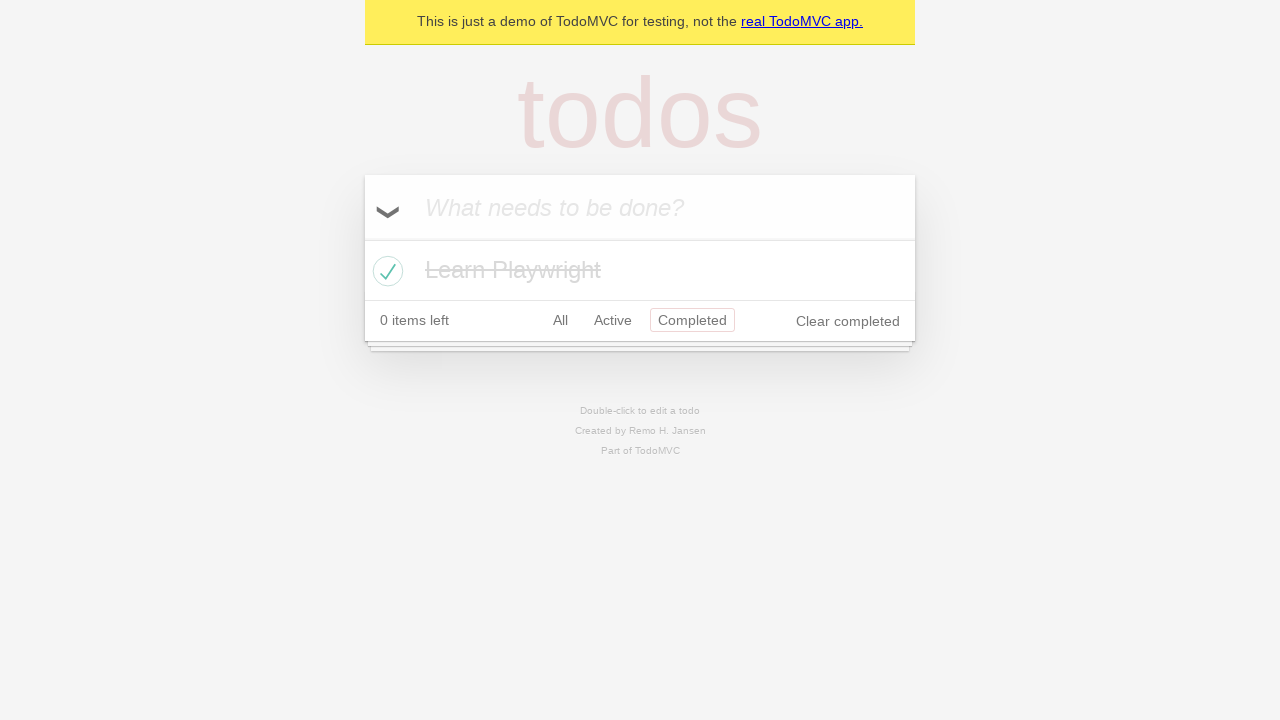

Clicked on toggle label using XPath selector at (382, 206) on xpath=//html/body/section/div/section/label
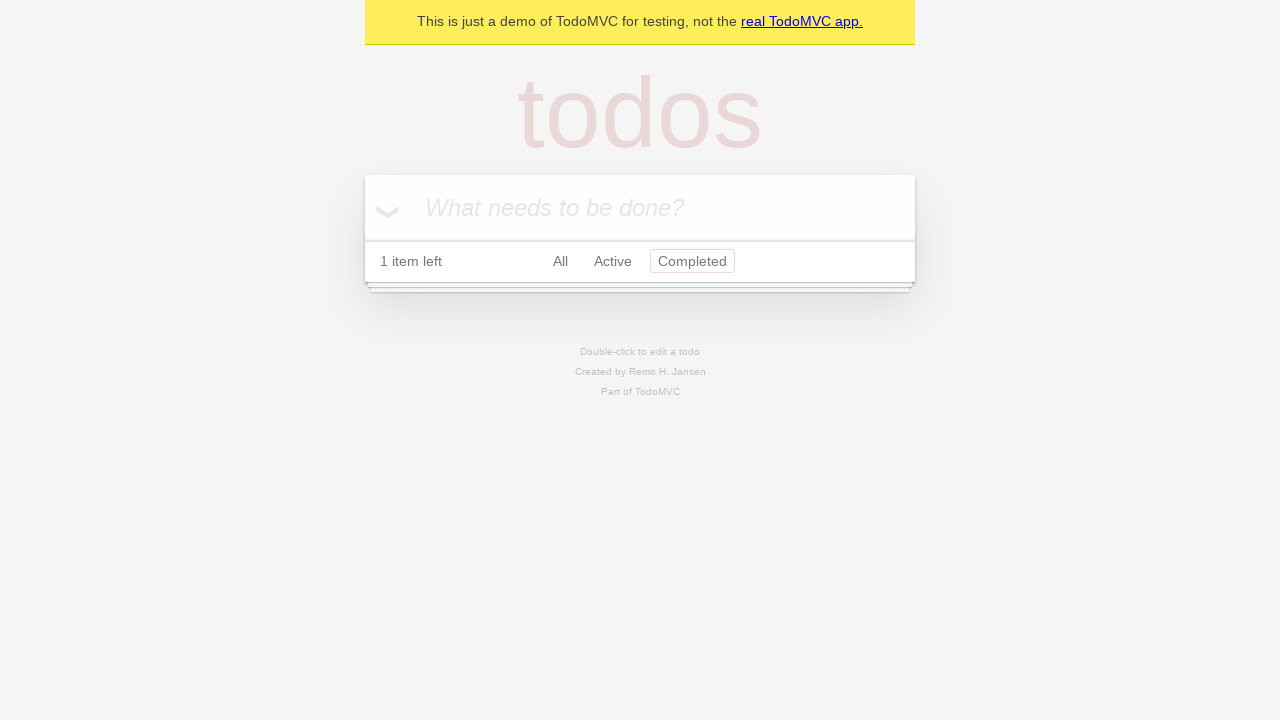

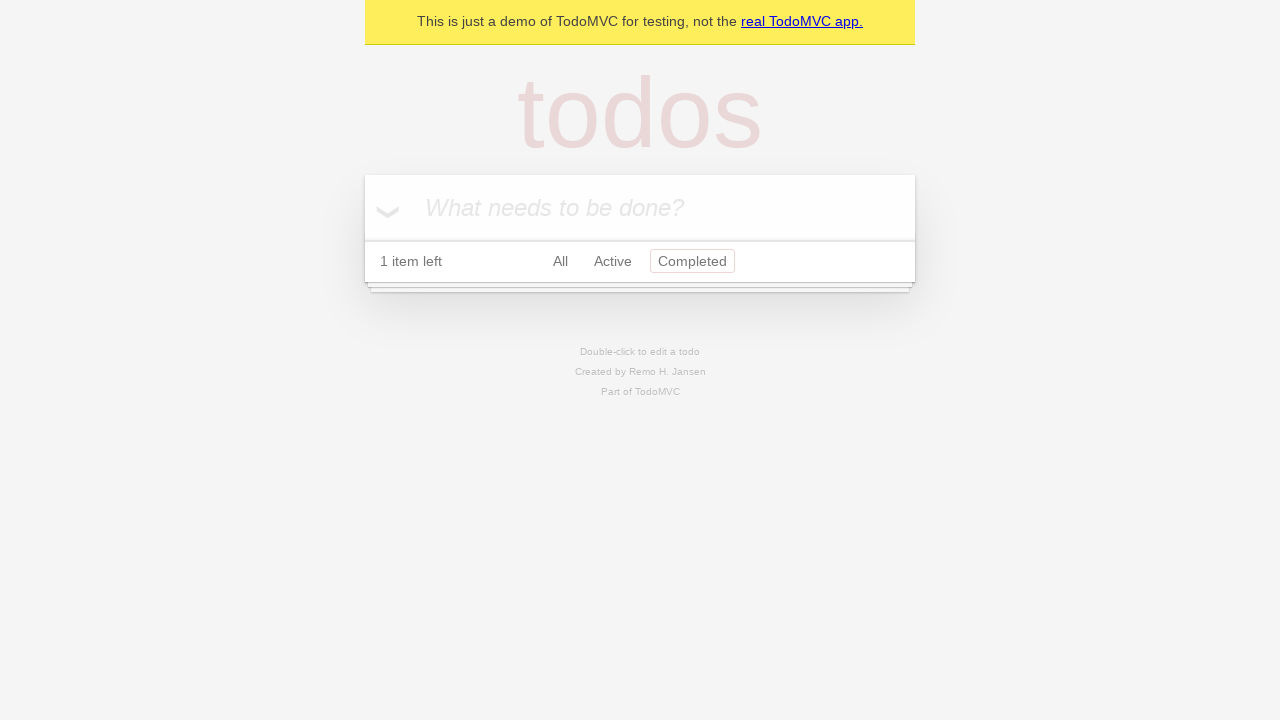